Tests drag and drop functionality by dragging an element from one position to another

Starting URL: https://selenium08.blogspot.com/2020/01/drag-drop.html

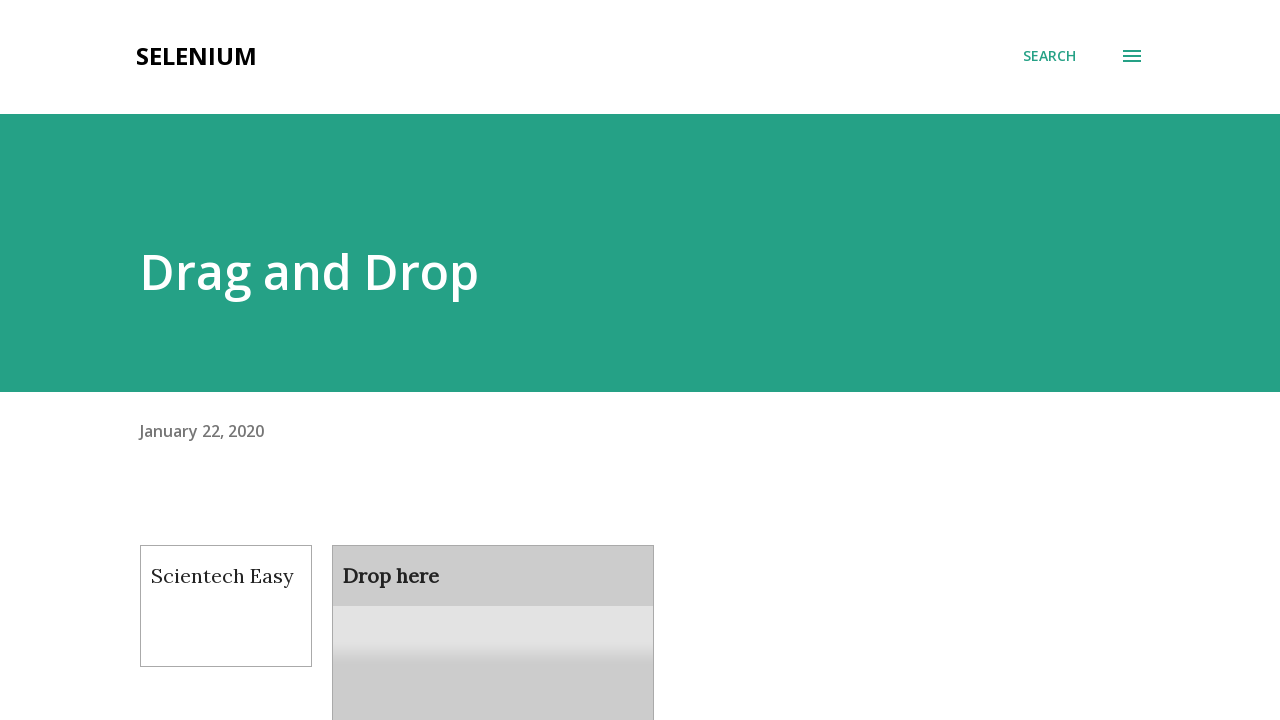

Navigated to drag and drop test page
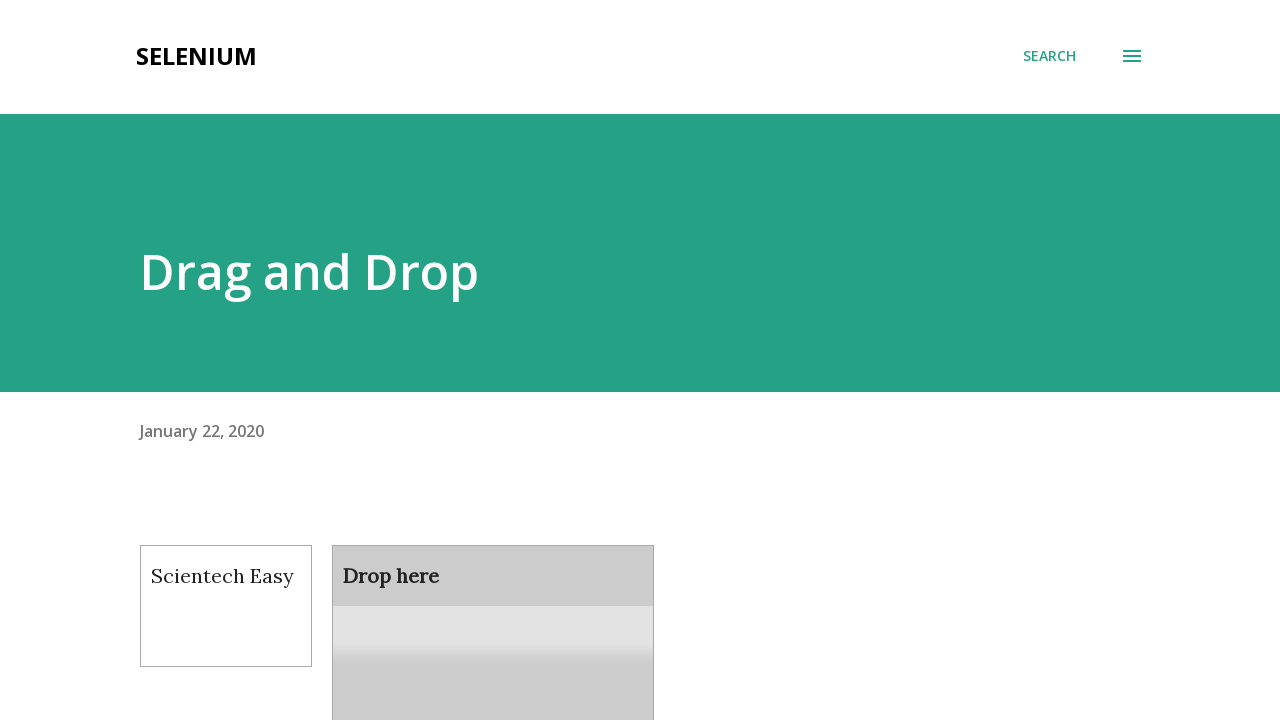

Located draggable element
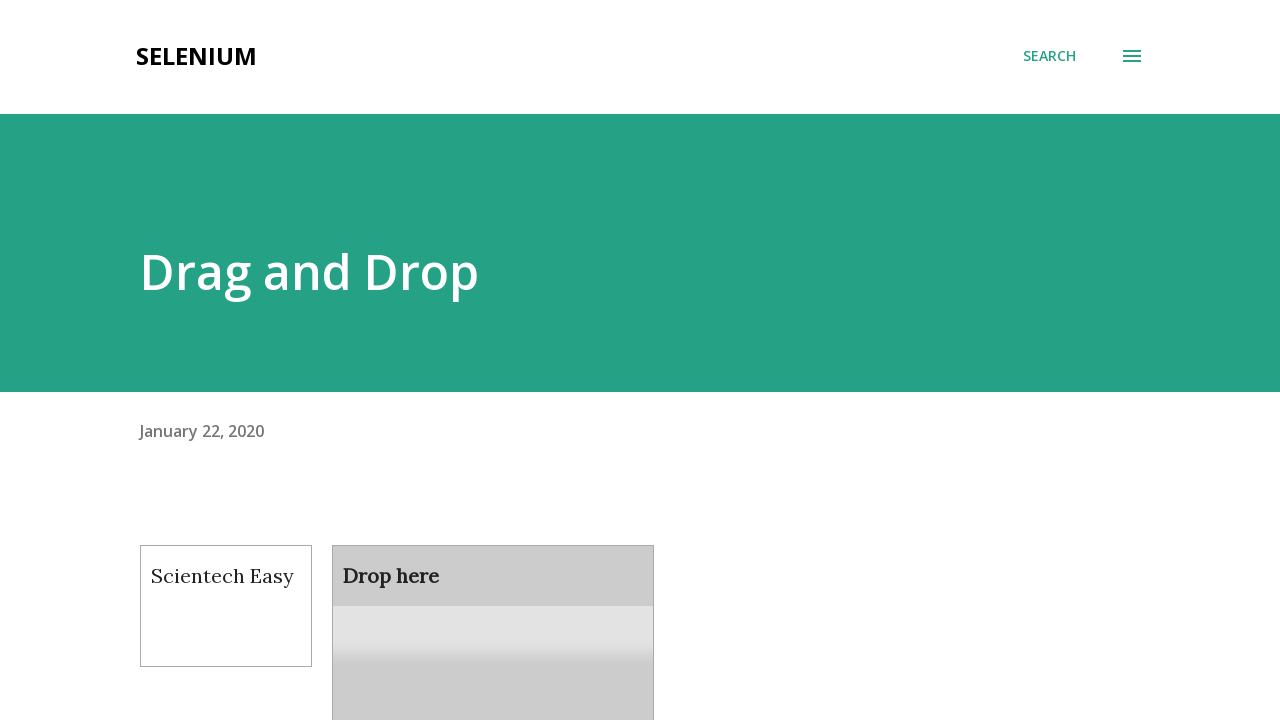

Located droppable target element
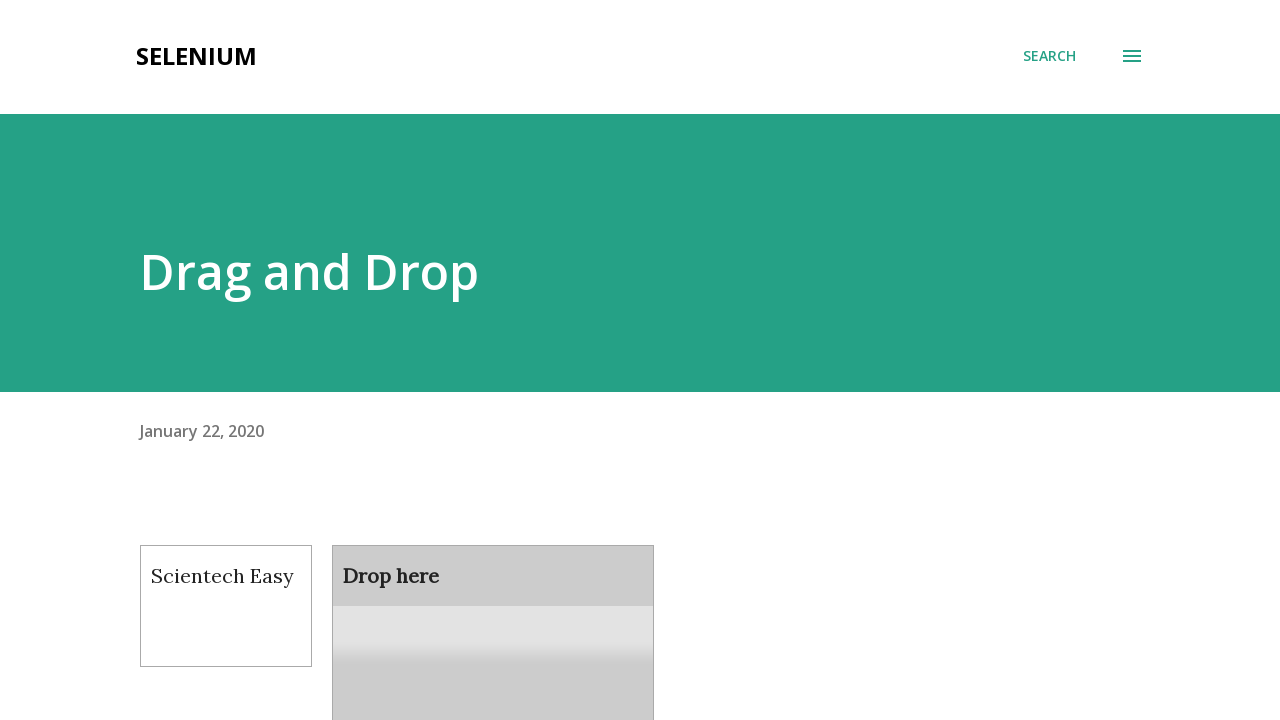

Dragged element from source to droppable target at (493, 609)
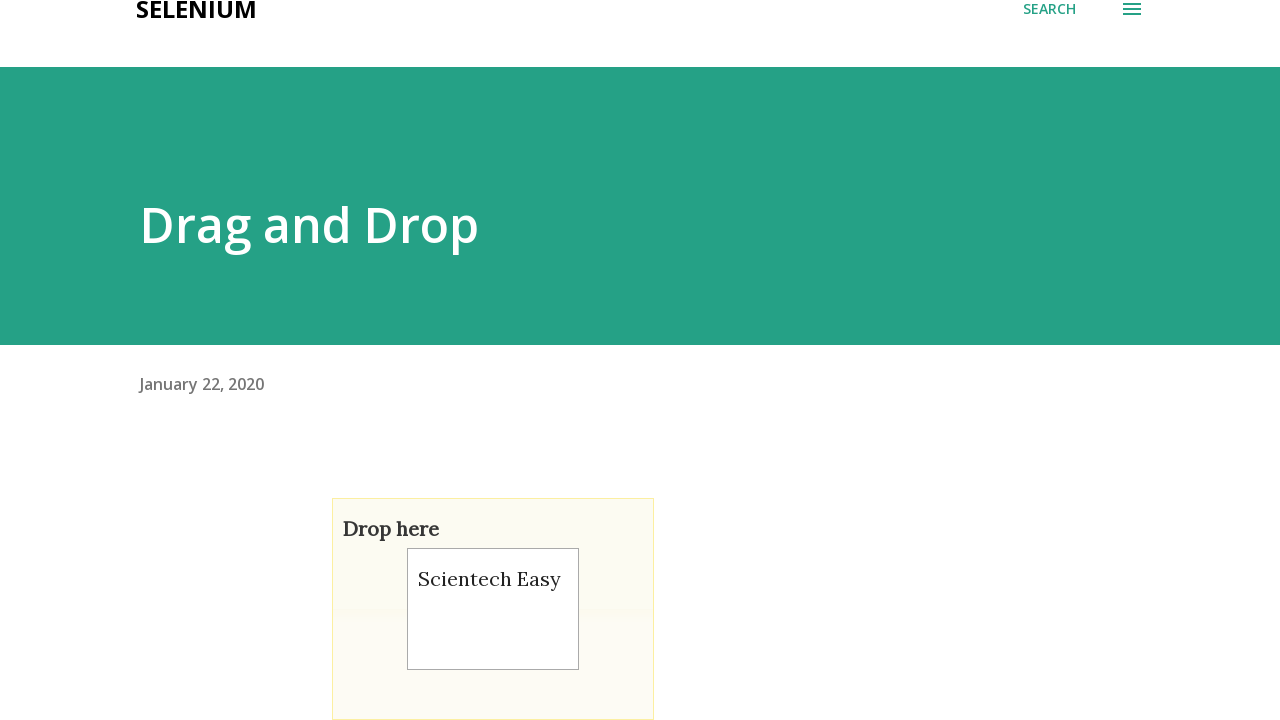

Waited 3 seconds to observe drag and drop result
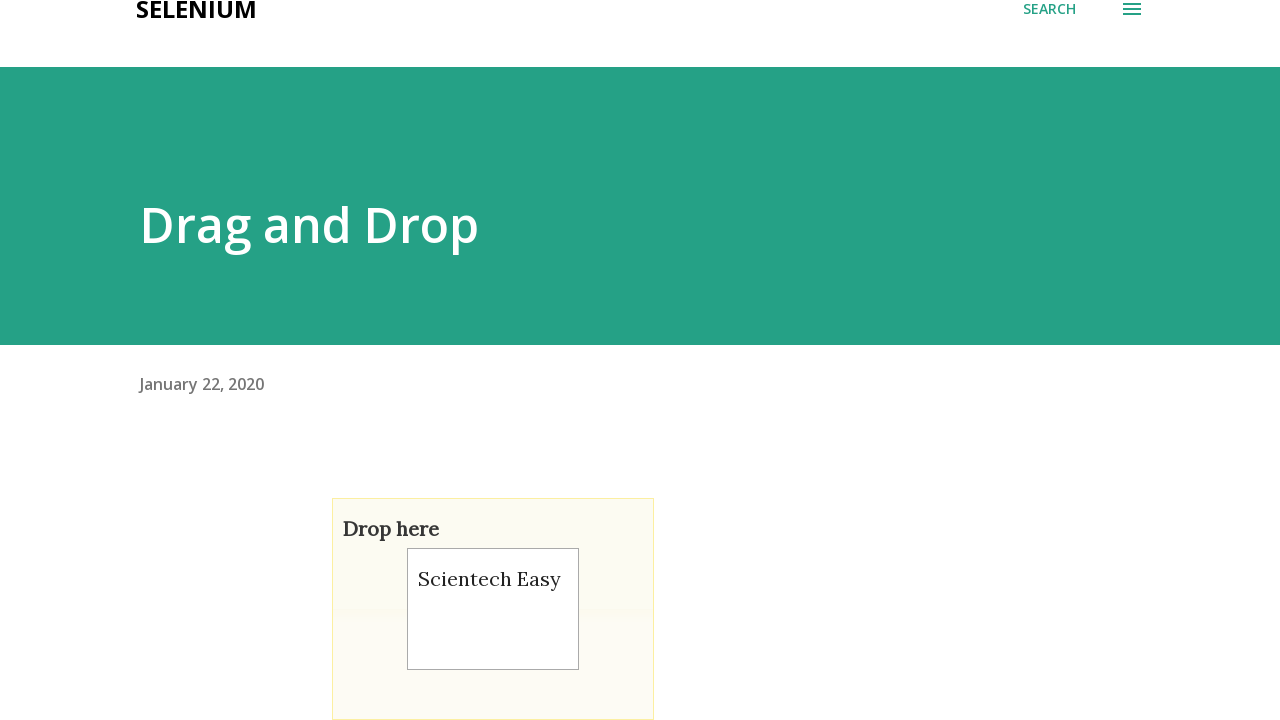

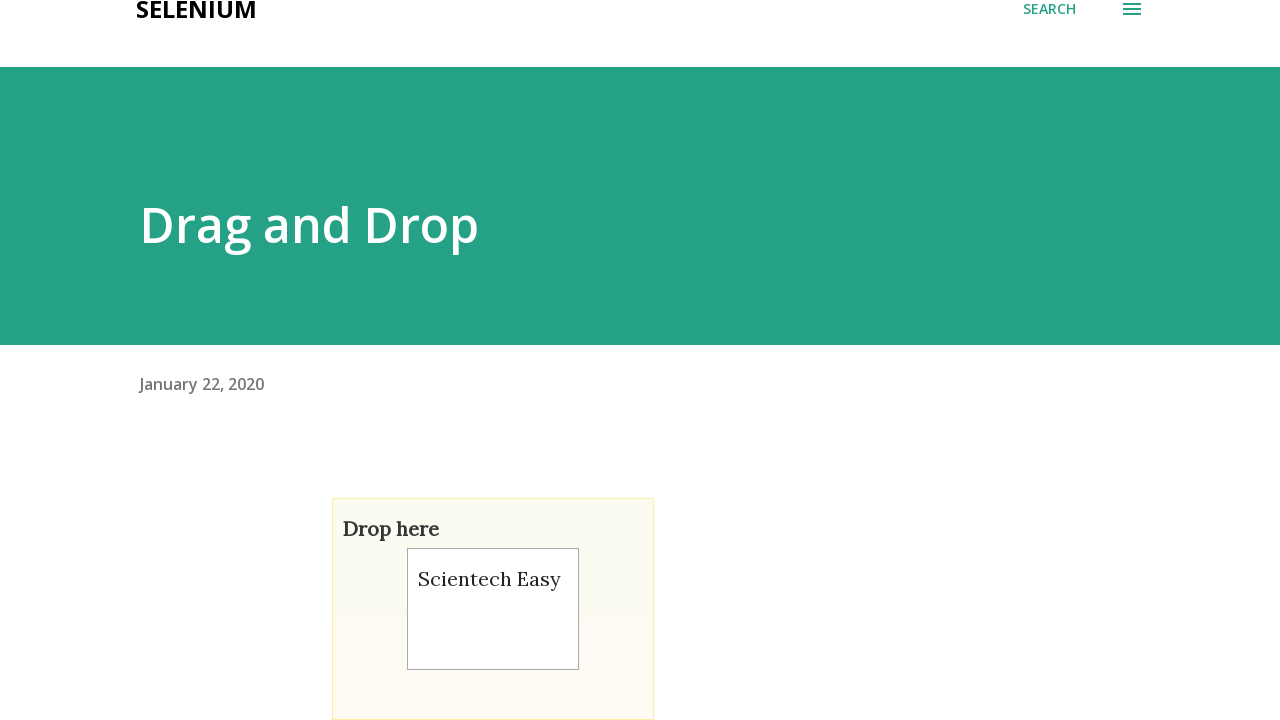